Navigates to a gadget gallery catalog page and clicks on the create account link to check if a button element is enabled

Starting URL: http://122.170.14.195:8080/uth/gadgetsgallery/catalog/

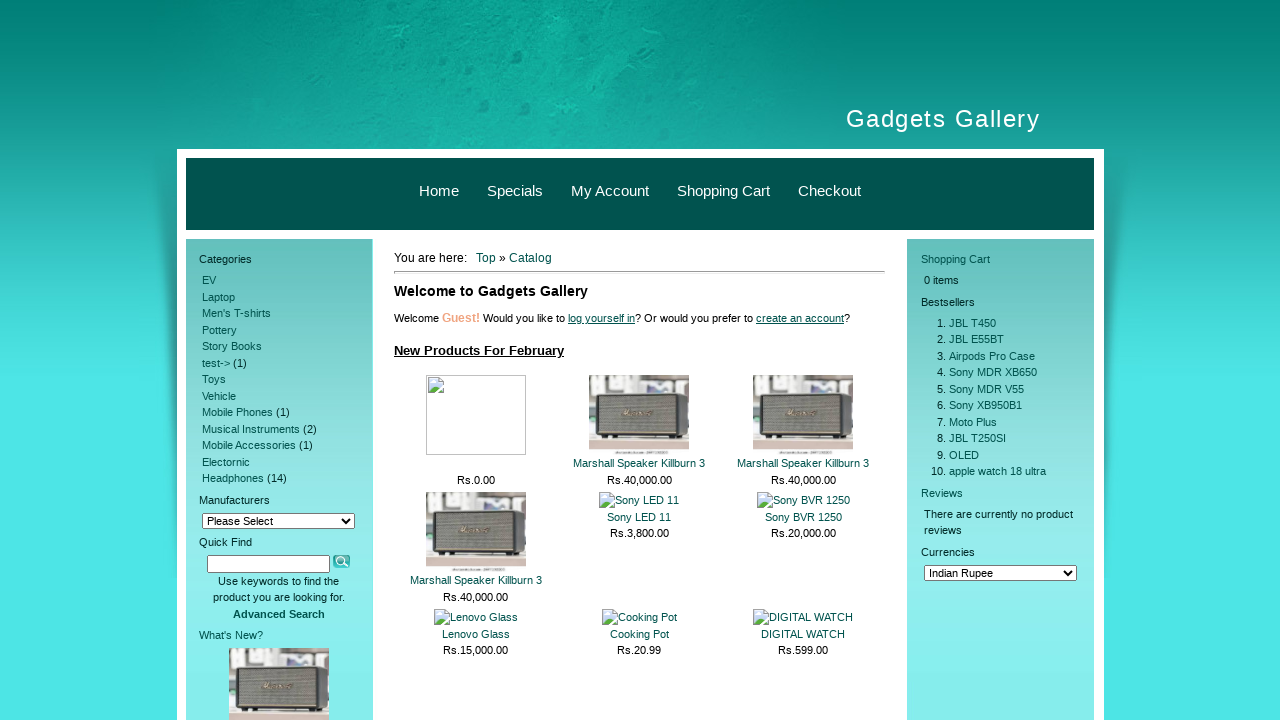

Navigated to gadget gallery catalog page
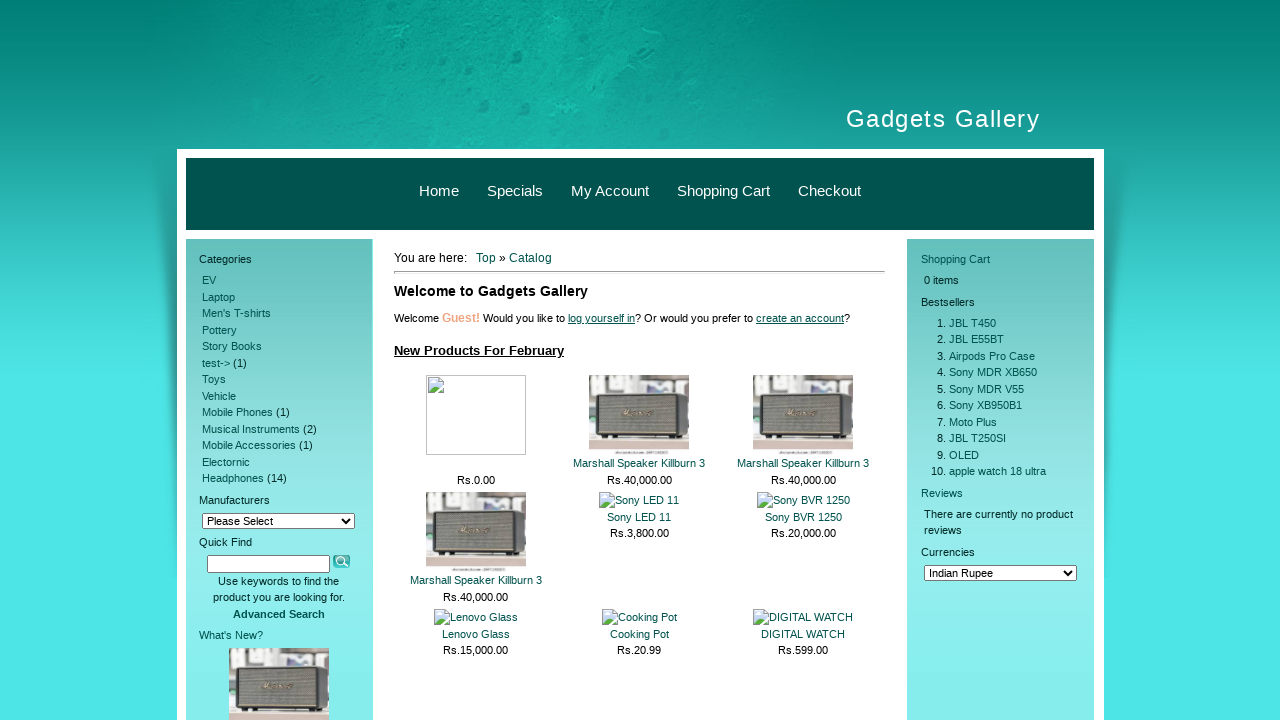

Clicked on create an account link at (800, 318) on a:has-text('create an account')
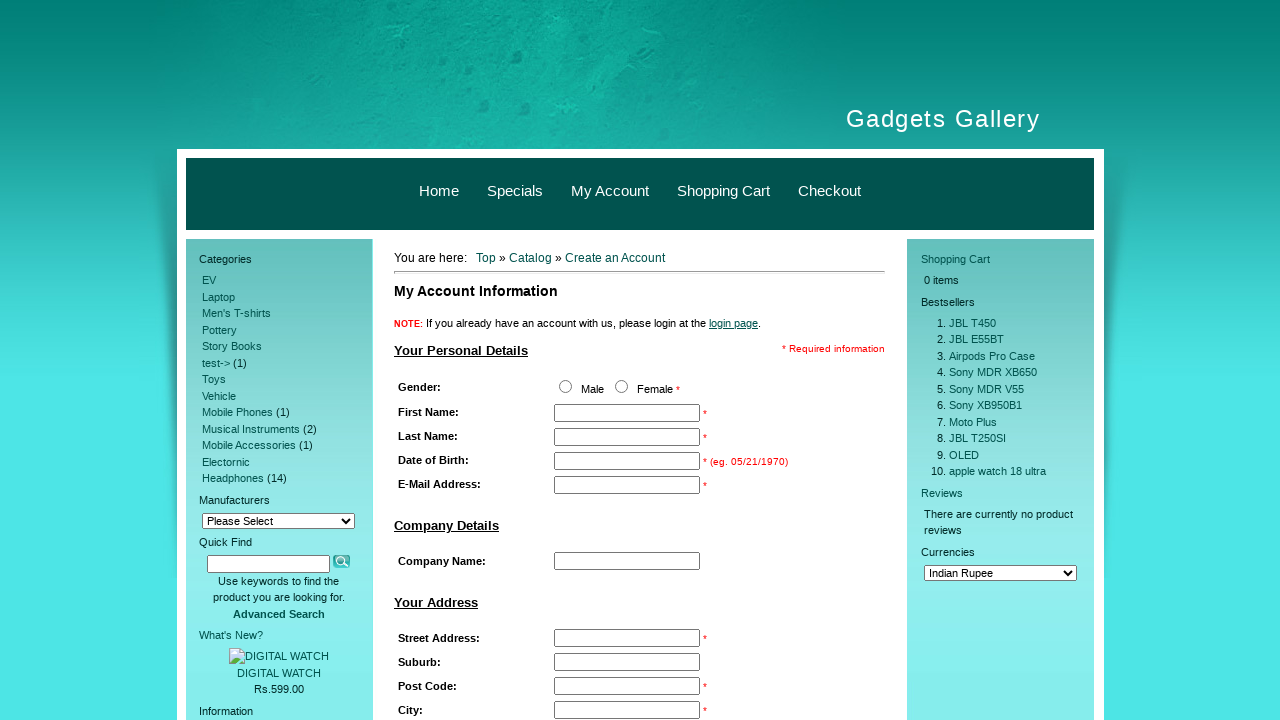

Button element #tdb1 loaded on page
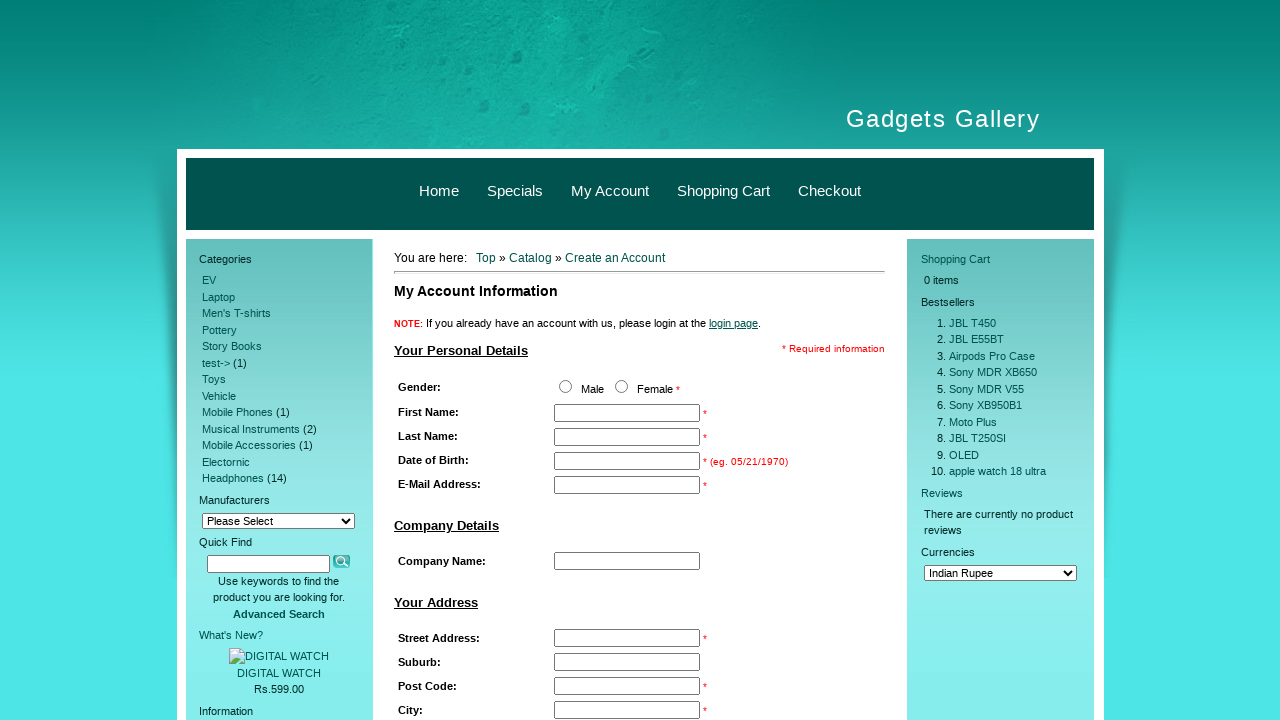

Verified button is enabled: True
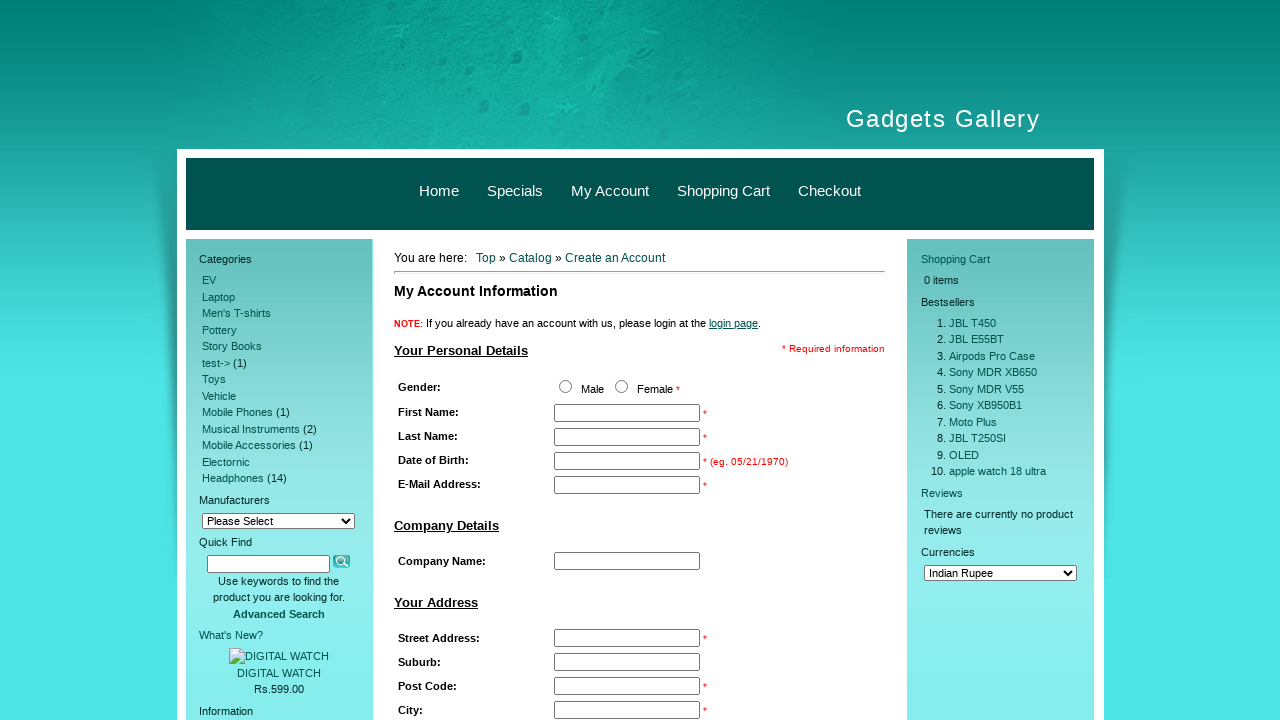

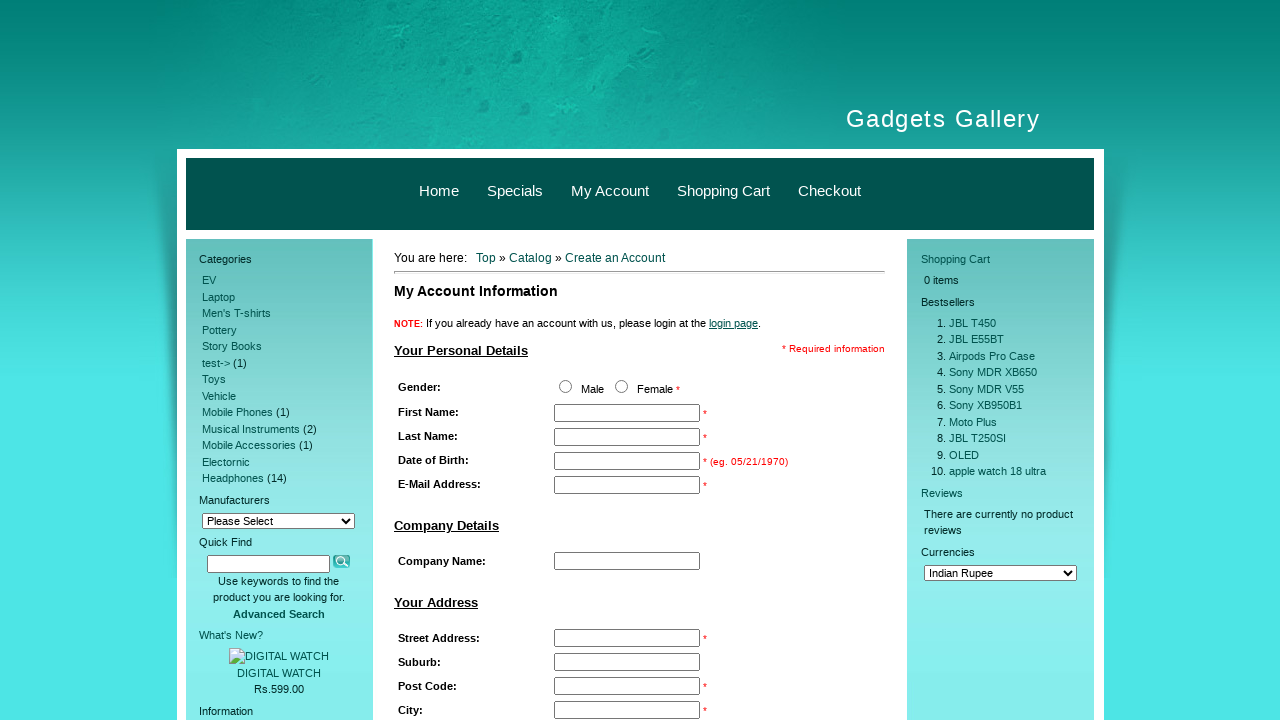